Tests the add to cart functionality on BrowserStack demo site by clicking add to cart on a product and verifying the cart opens with the correct product displayed.

Starting URL: https://www.bstackdemo.com

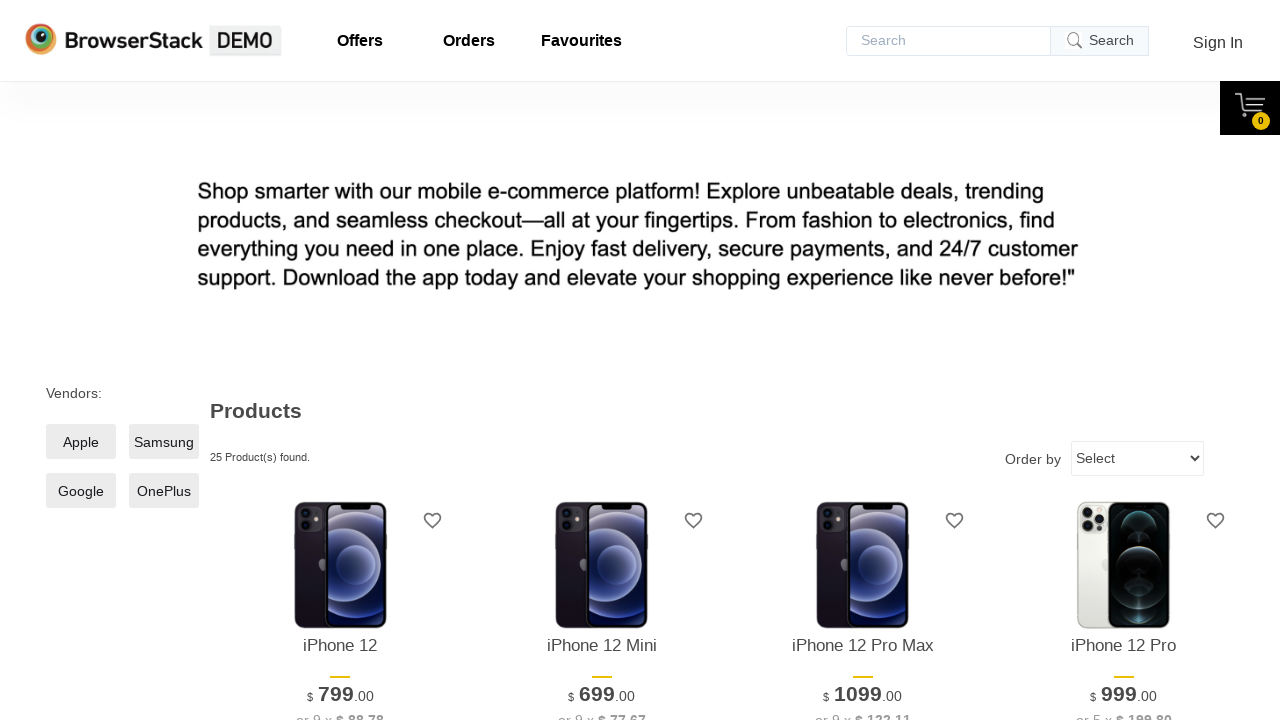

Page loaded and DOM content ready
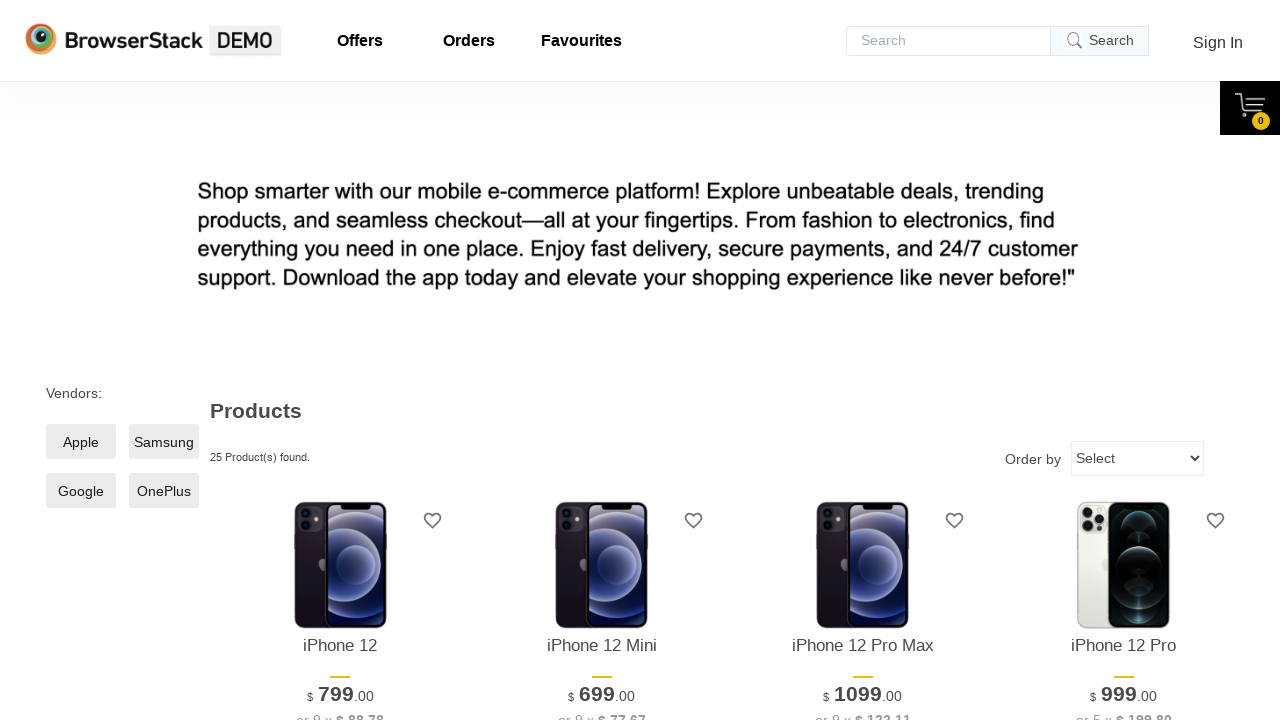

Retrieved product text from main page
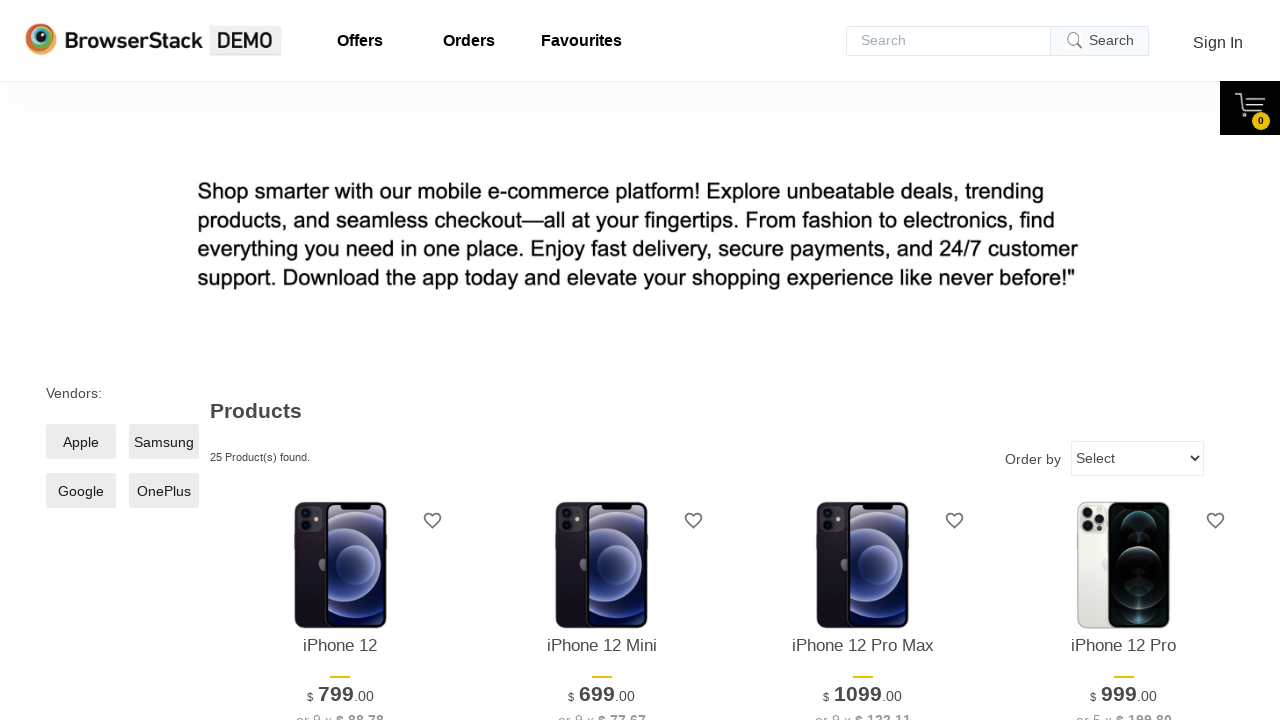

Clicked add to cart button for first product at (340, 361) on xpath=//*[@id='1']/div[4]
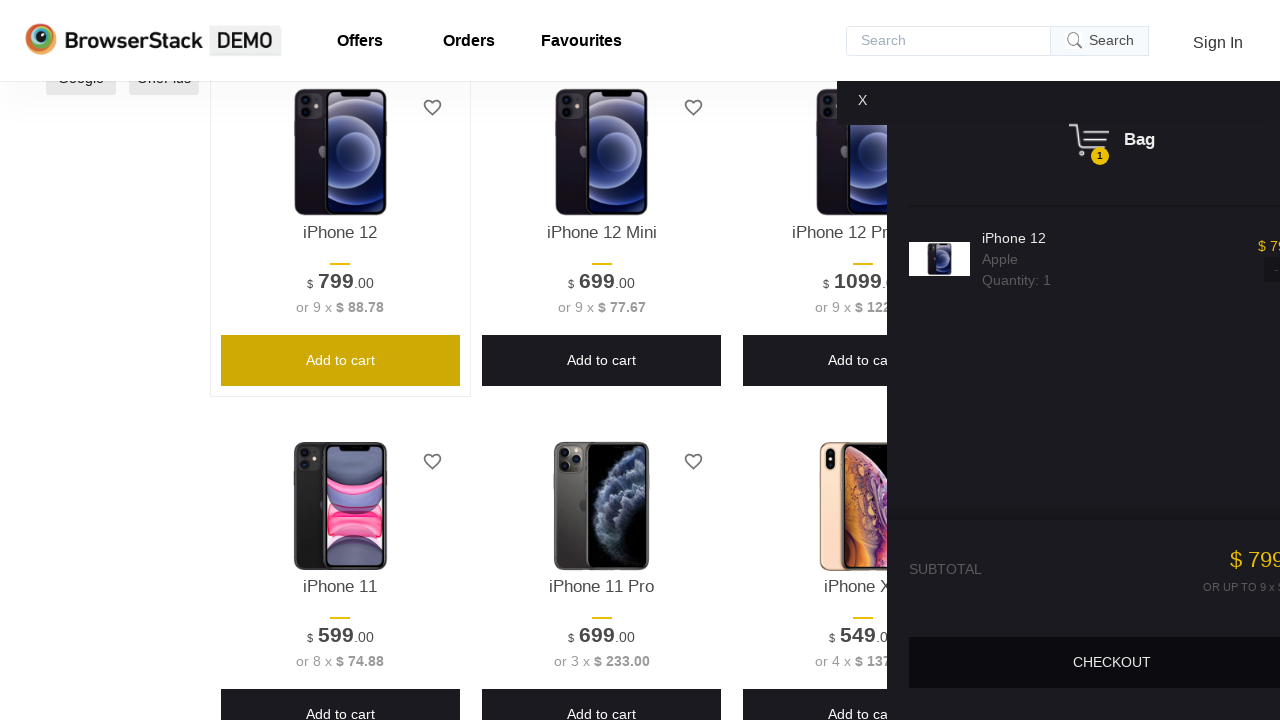

Cart content became visible
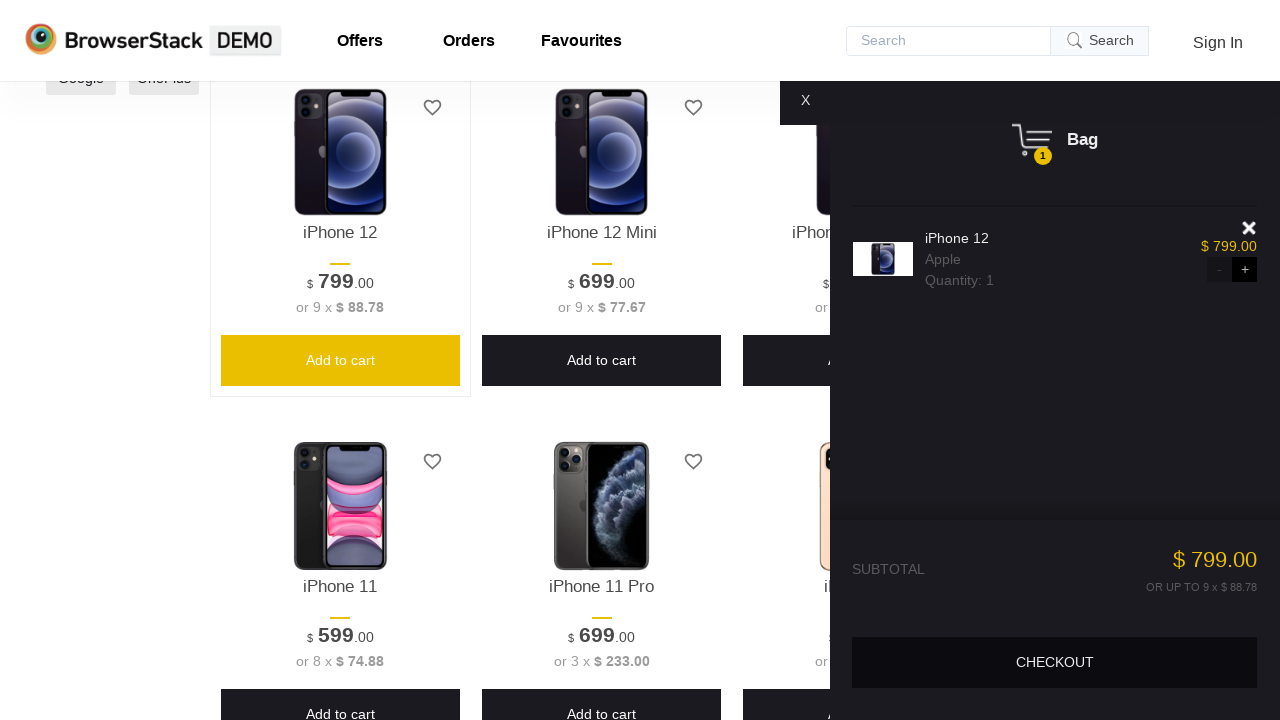

Verified cart is visible
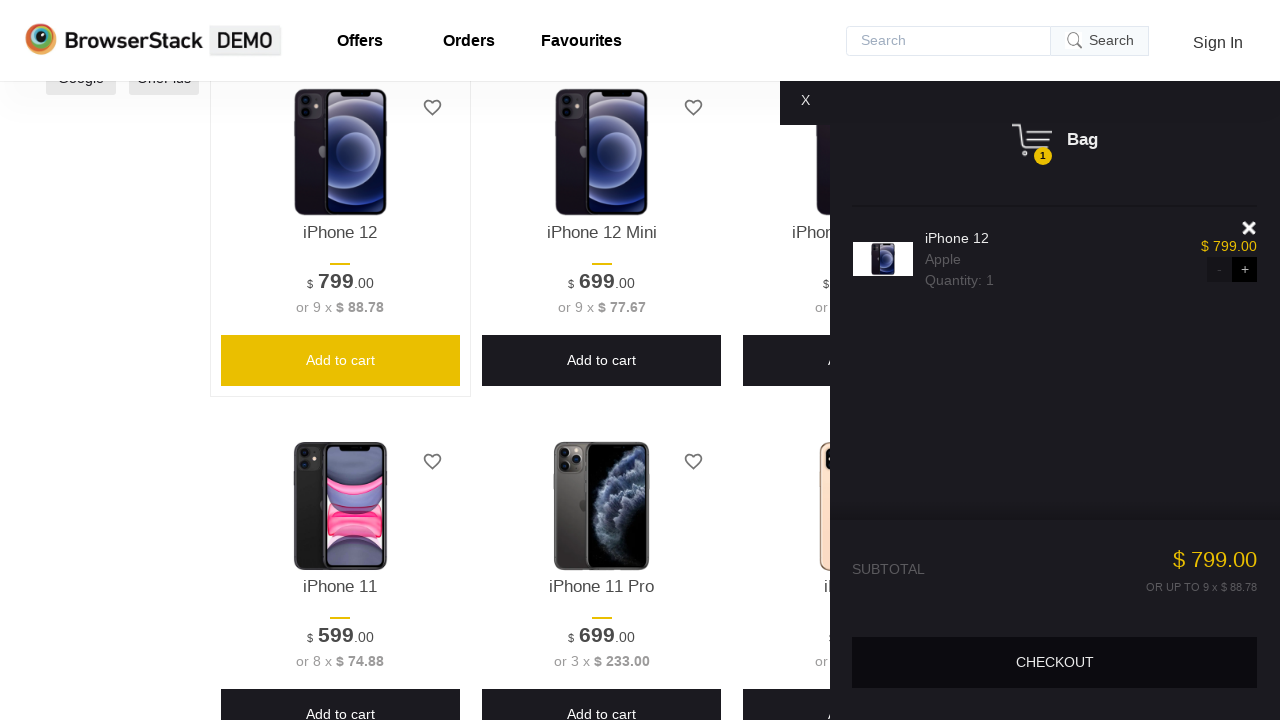

Retrieved product text from cart
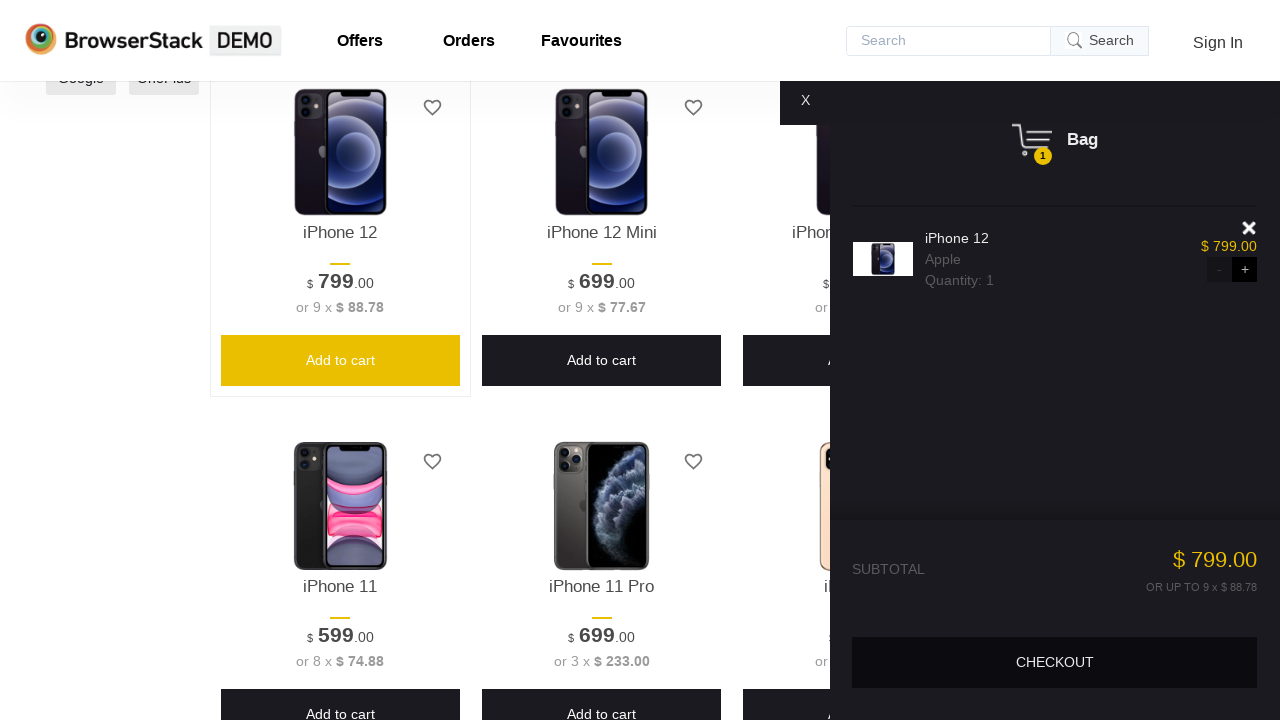

Verified product in cart matches product on main page
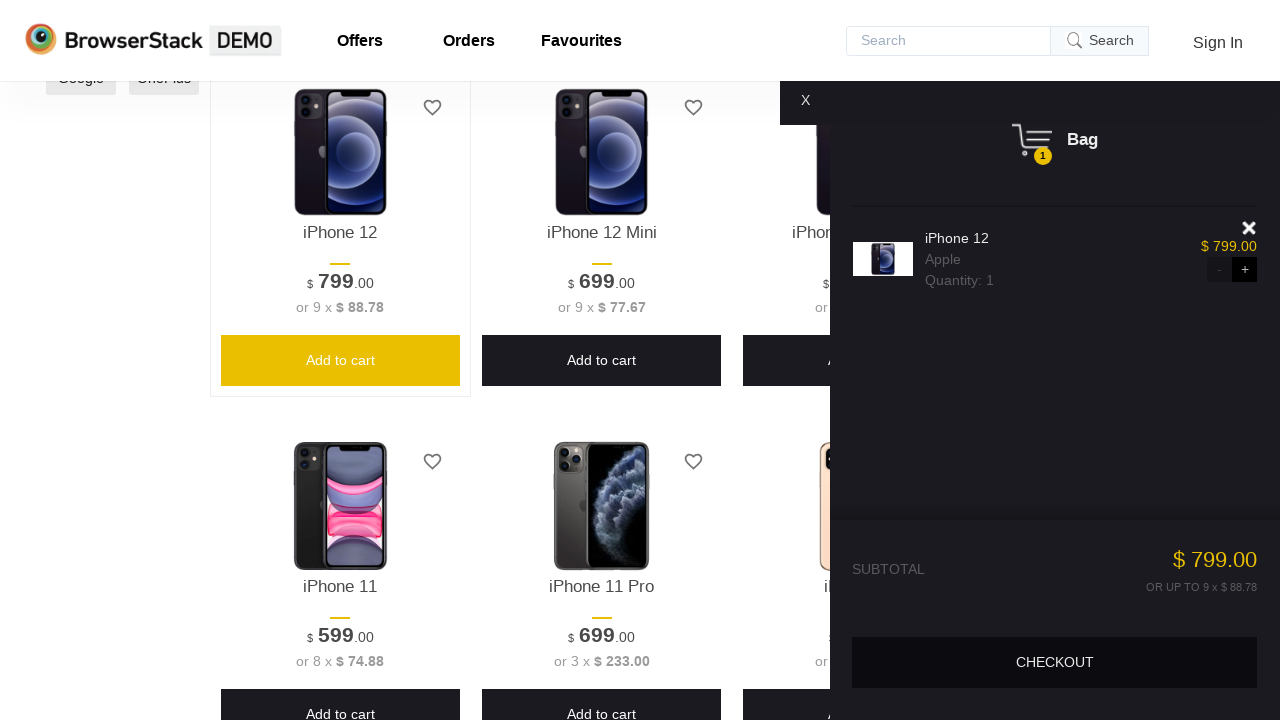

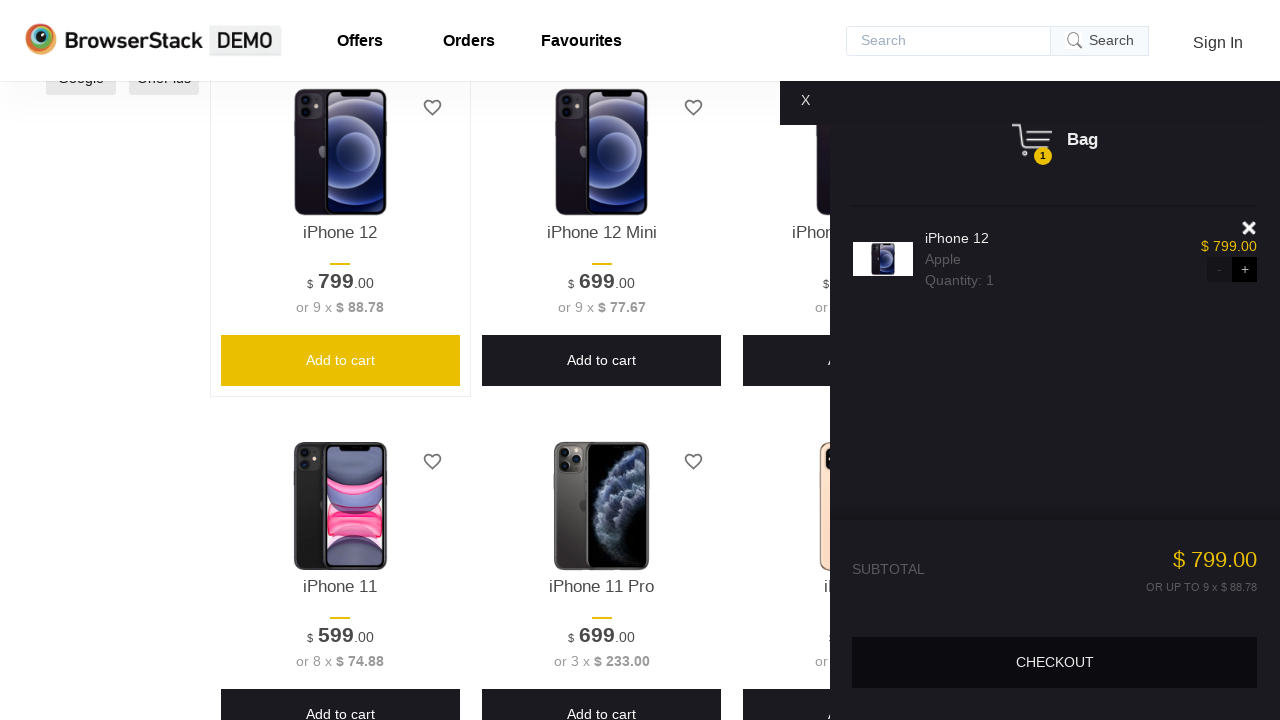